Tests that clicking Clear completed removes completed items from the list

Starting URL: https://demo.playwright.dev/todomvc

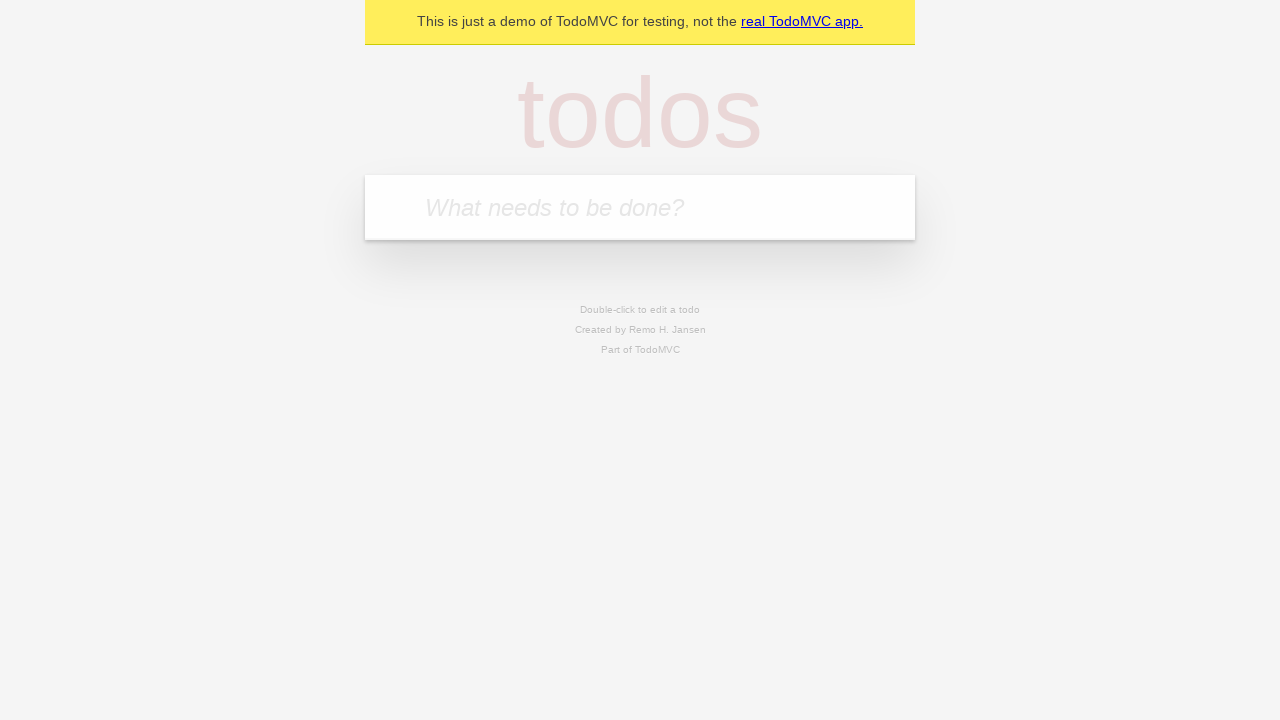

Filled new todo field with 'buy some cheese' on internal:attr=[placeholder="What needs to be done?"i]
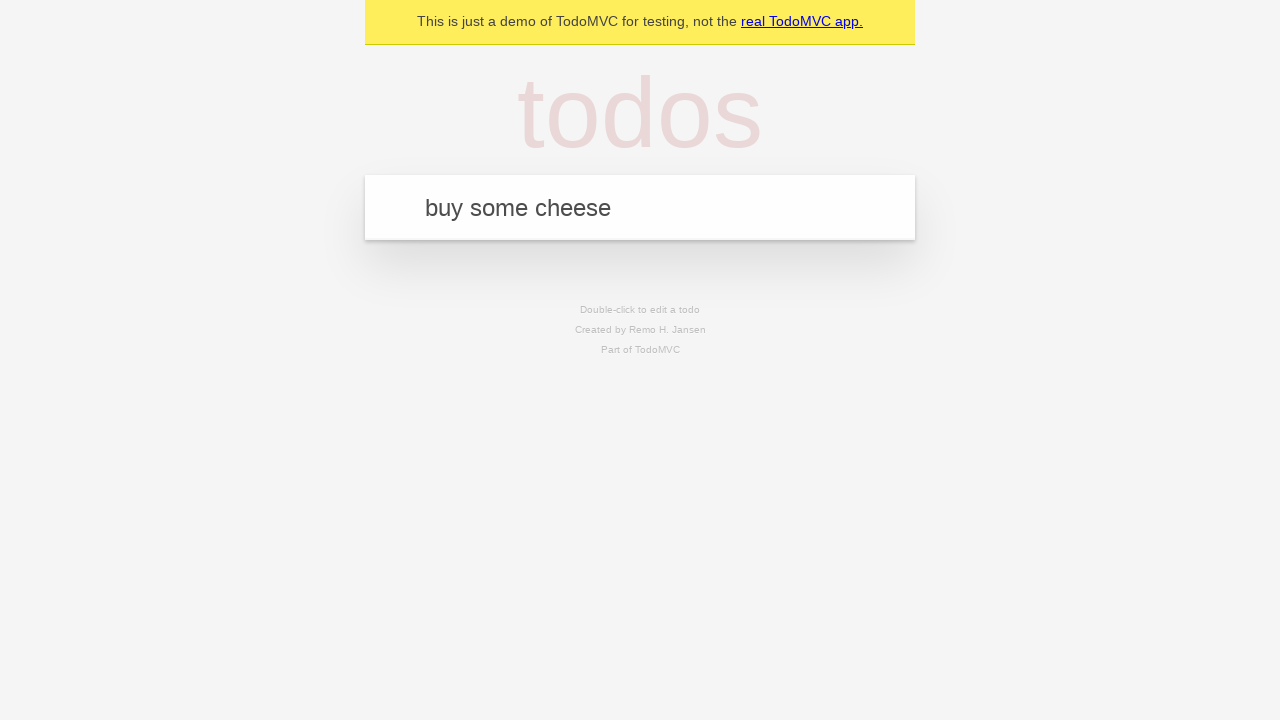

Pressed Enter to add todo 'buy some cheese' on internal:attr=[placeholder="What needs to be done?"i]
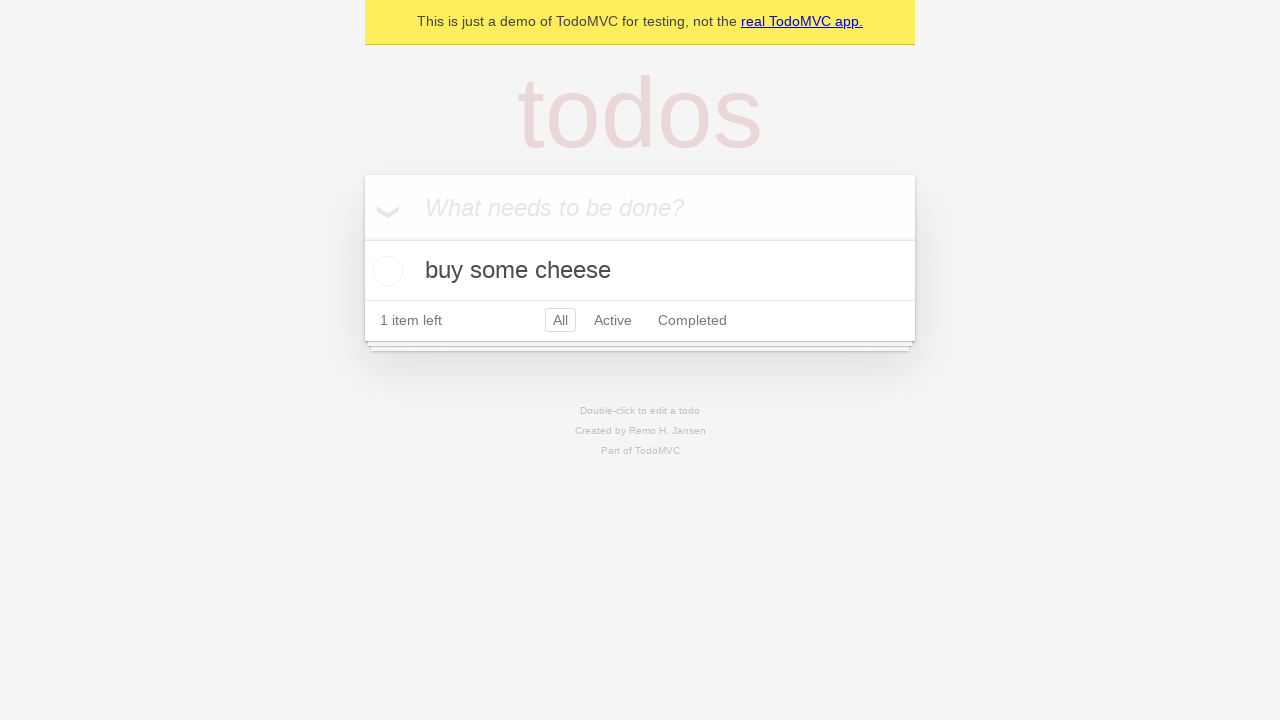

Filled new todo field with 'feed the cat' on internal:attr=[placeholder="What needs to be done?"i]
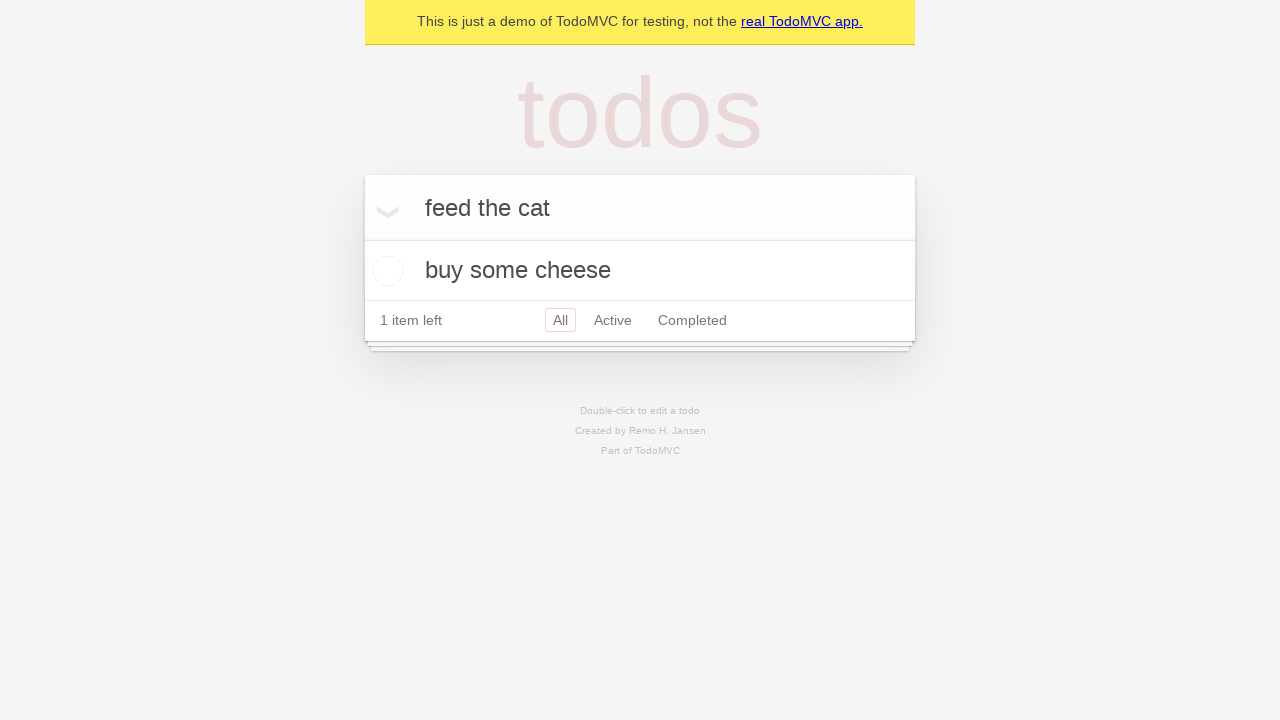

Pressed Enter to add todo 'feed the cat' on internal:attr=[placeholder="What needs to be done?"i]
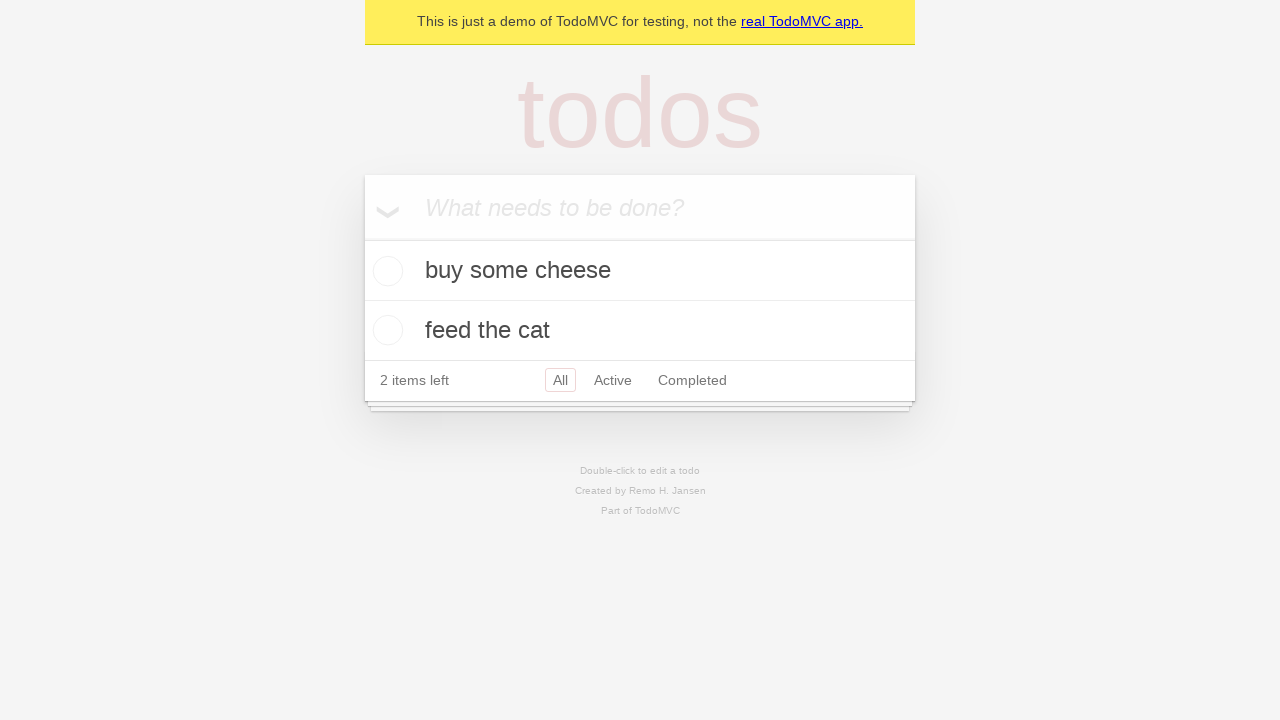

Filled new todo field with 'book a doctors appointment' on internal:attr=[placeholder="What needs to be done?"i]
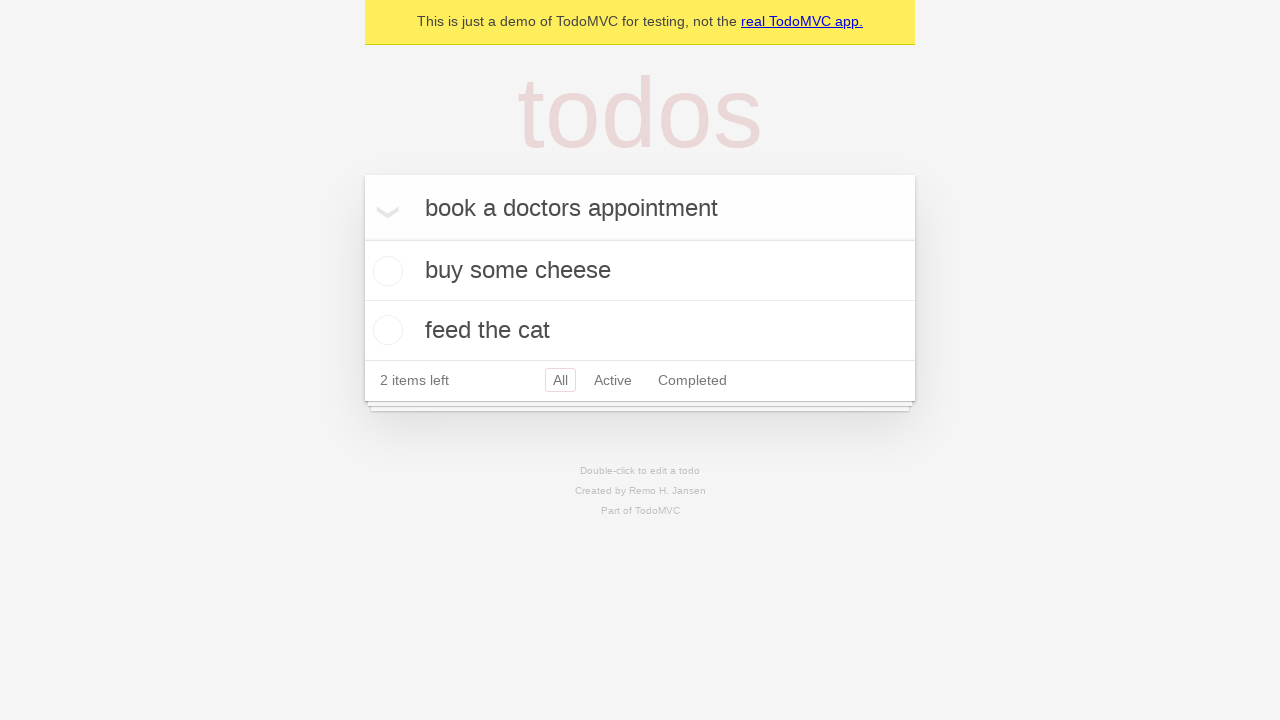

Pressed Enter to add todo 'book a doctors appointment' on internal:attr=[placeholder="What needs to be done?"i]
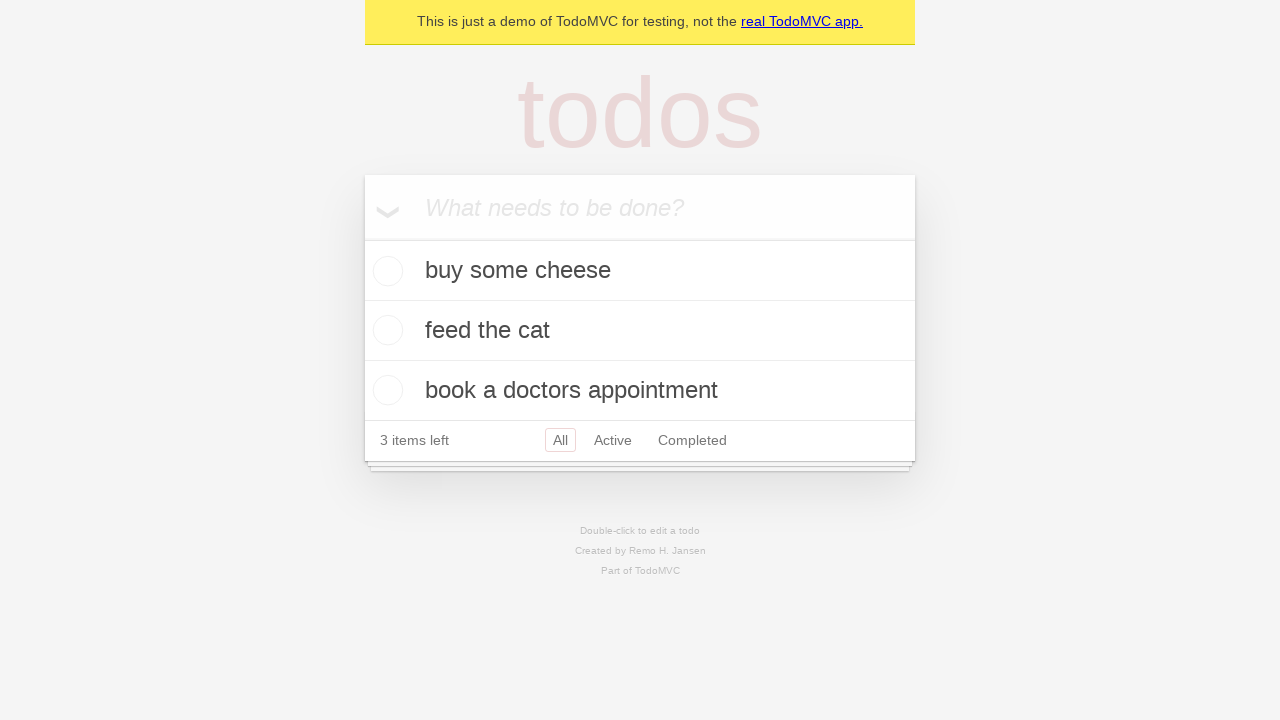

Checked the second todo item at (385, 330) on internal:testid=[data-testid="todo-item"s] >> nth=1 >> internal:role=checkbox
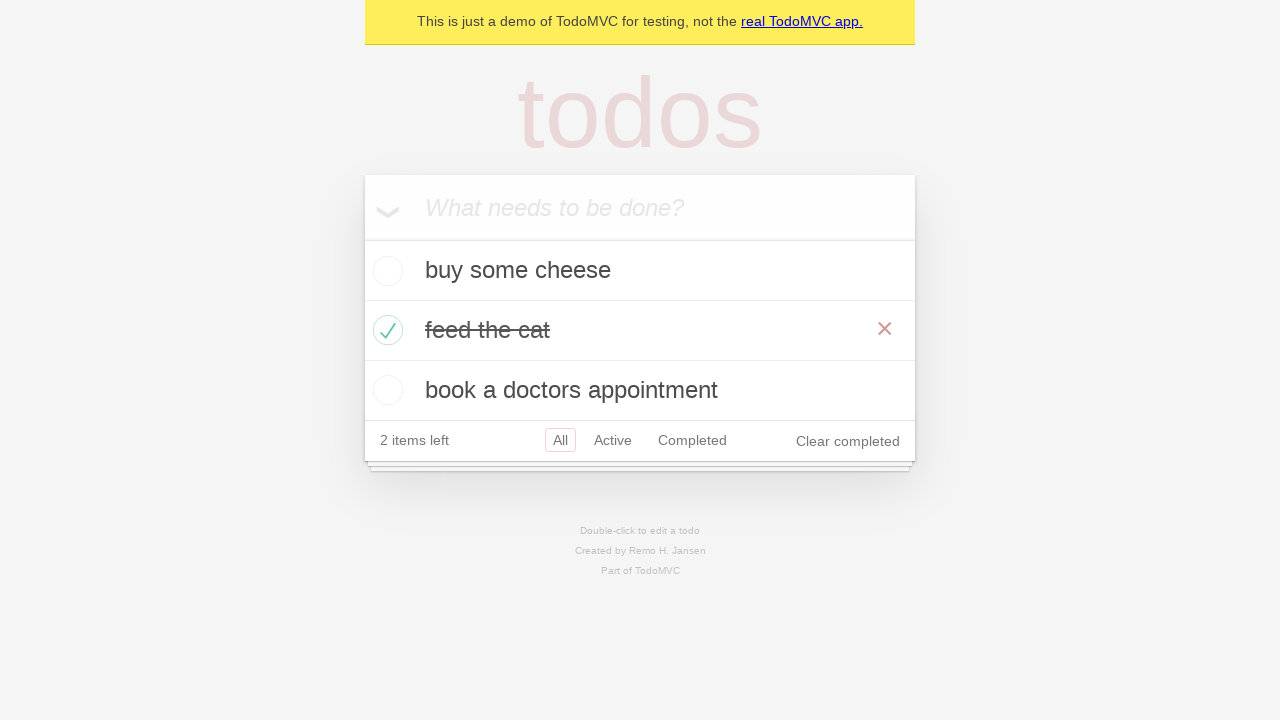

Clicked 'Clear completed' button to remove completed items at (848, 441) on internal:role=button[name="Clear completed"i]
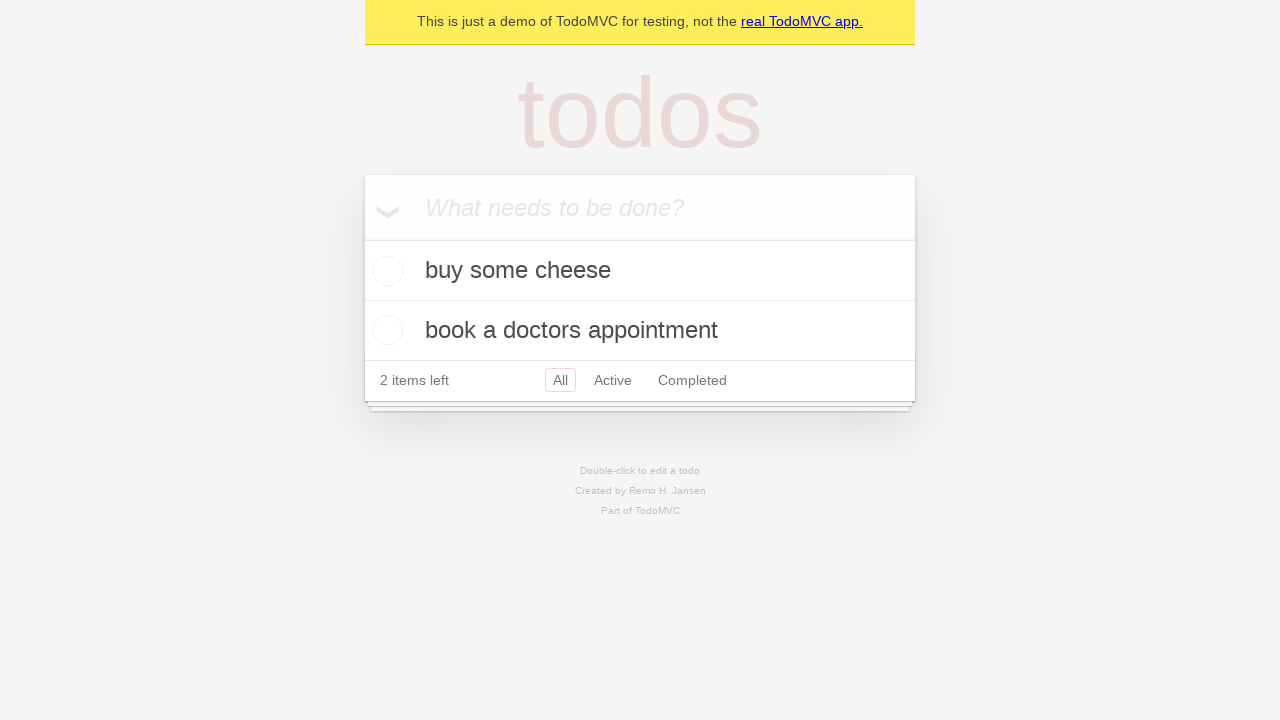

Verified that completed item was removed - 2 todos remain
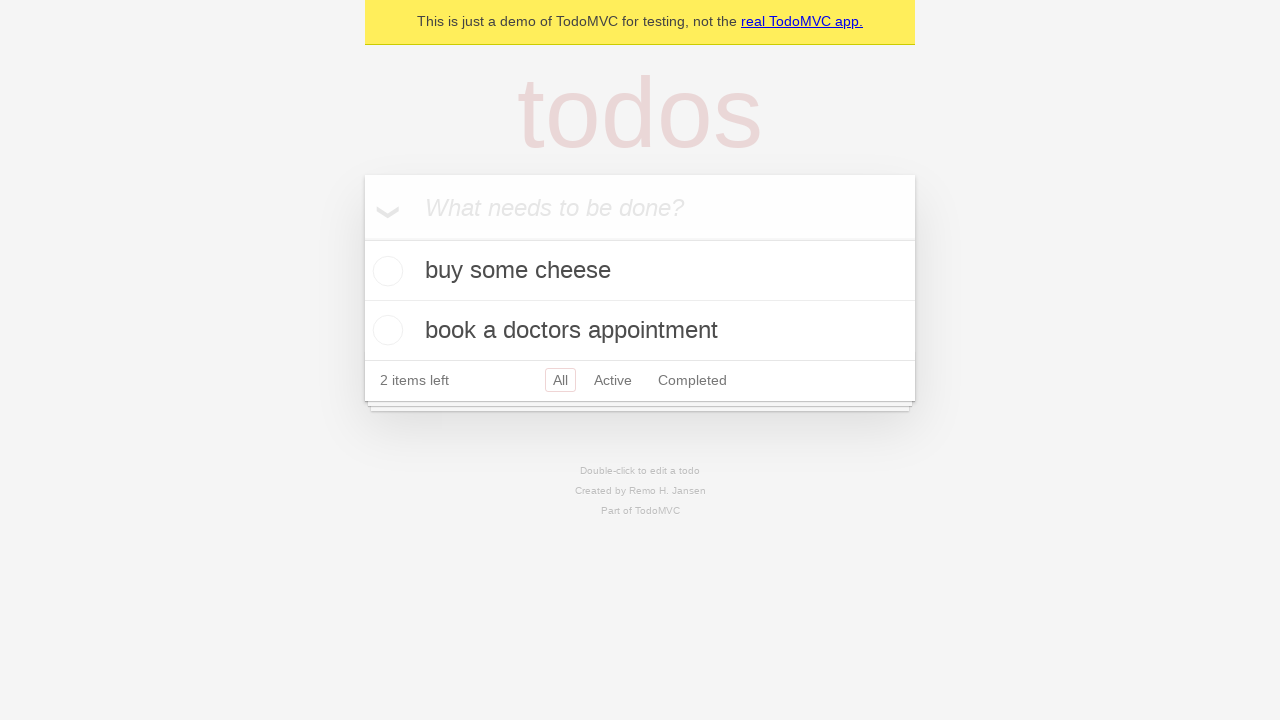

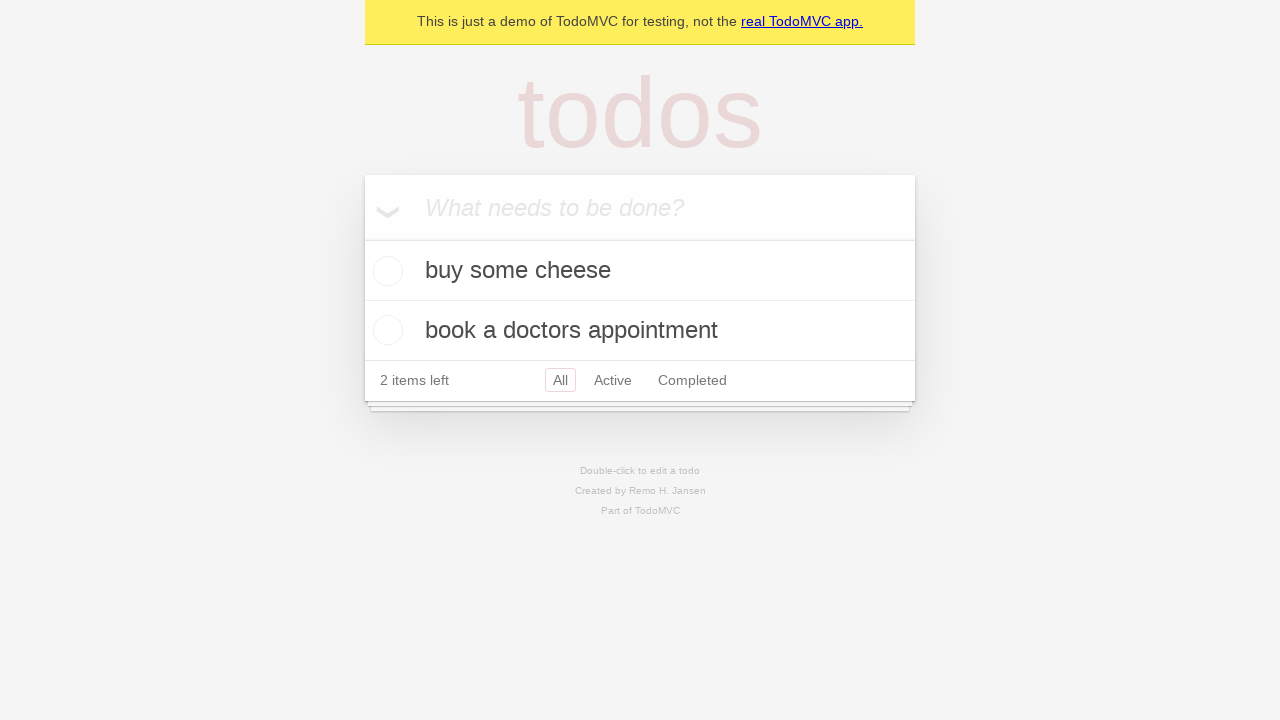